Fills out a practice registration form on demoqa.com including personal details (name, email, phone), selecting gender, adding subjects, selecting hobbies, entering address, and selecting state/city from dropdowns.

Starting URL: https://demoqa.com/automation-practice-form

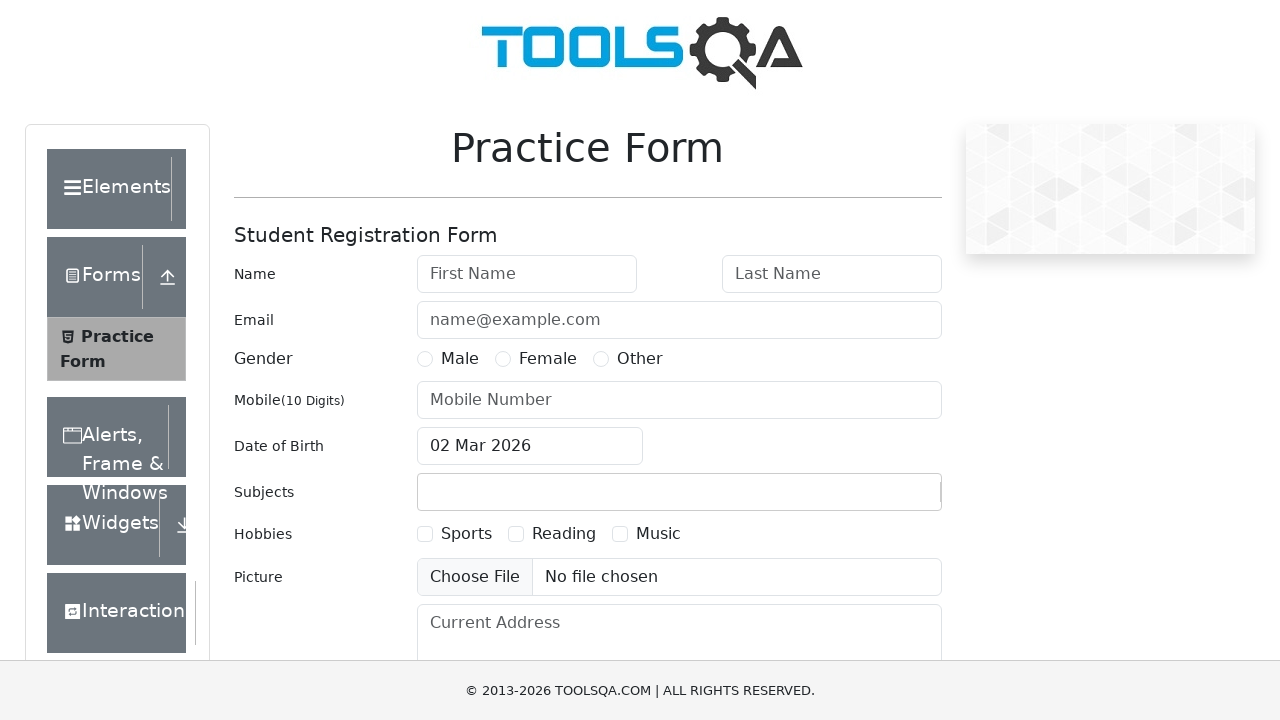

Filled first name field with 'Abdul' on #firstName
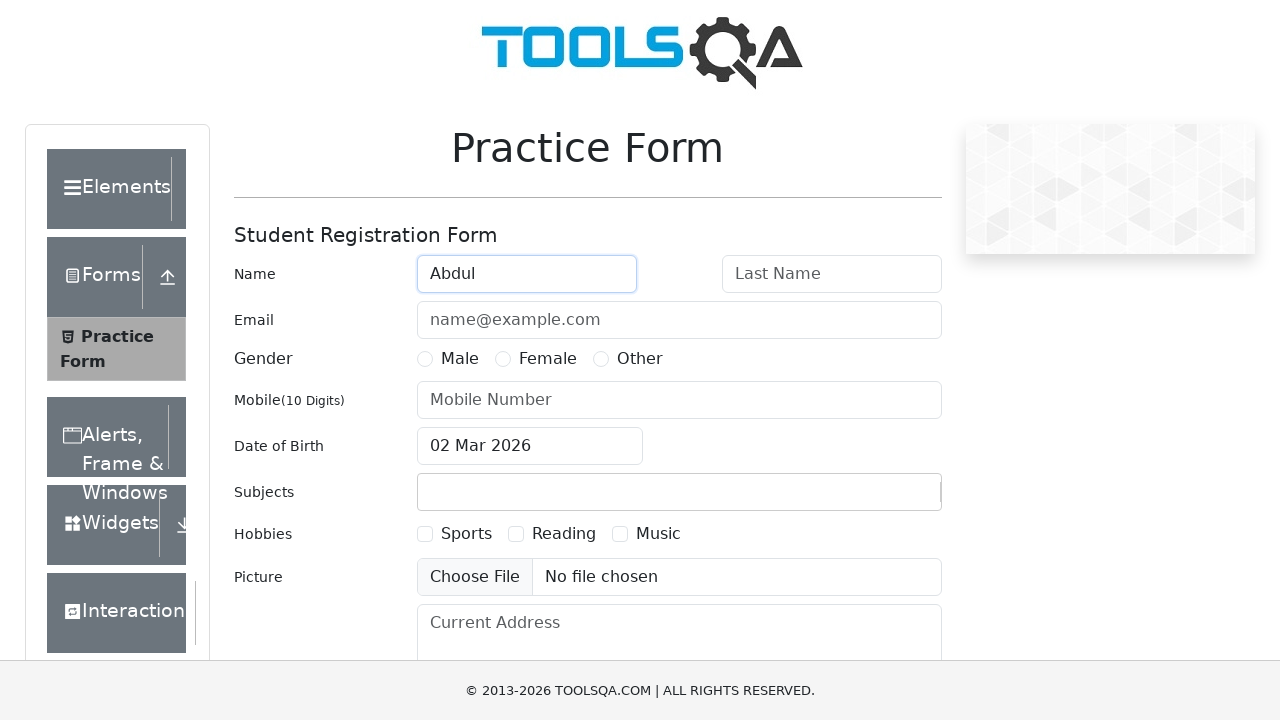

Filled last name field with 'Masood' on #lastName
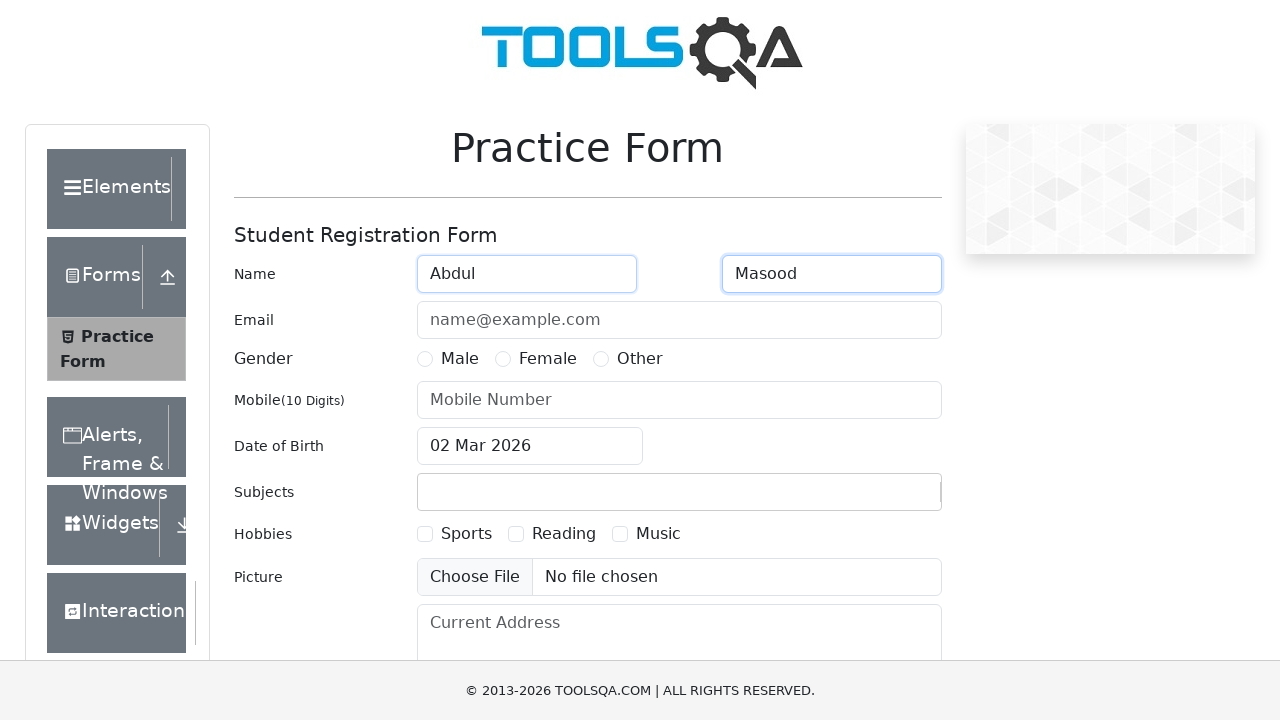

Filled email field with 'abcd123@gmail.com' on #userEmail
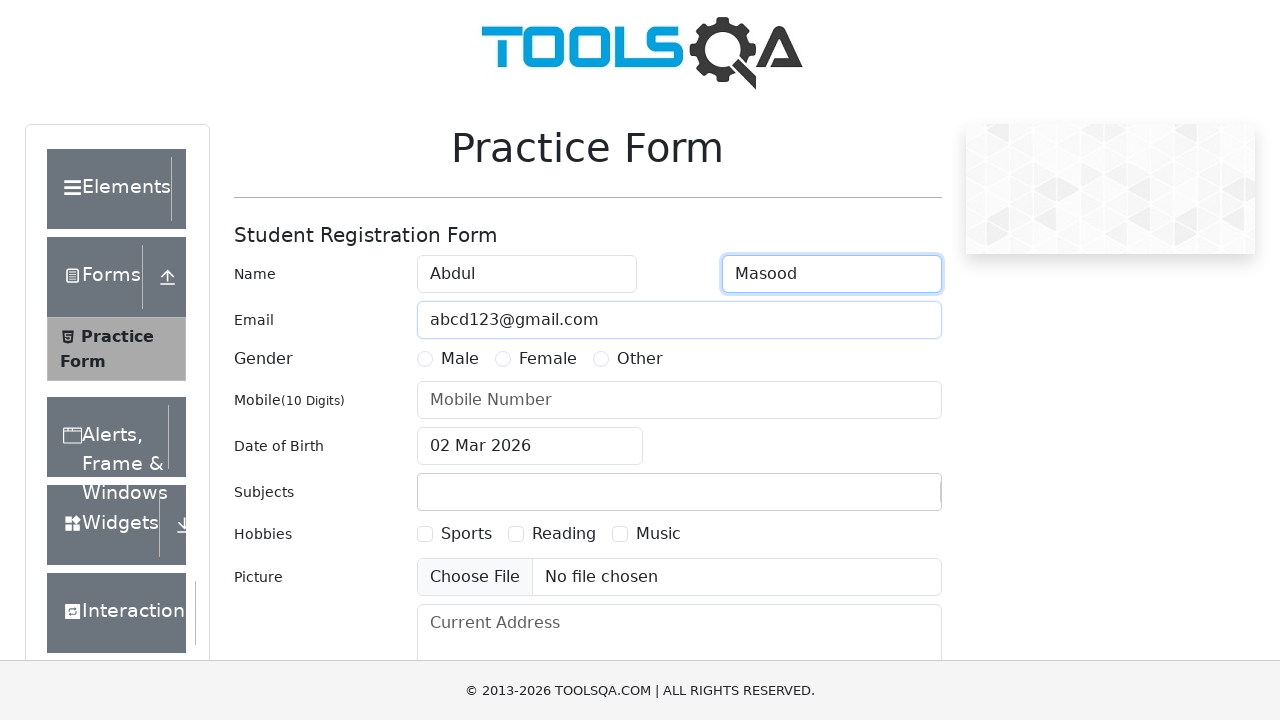

Selected Male gender option at (460, 359) on label:has-text('Male')
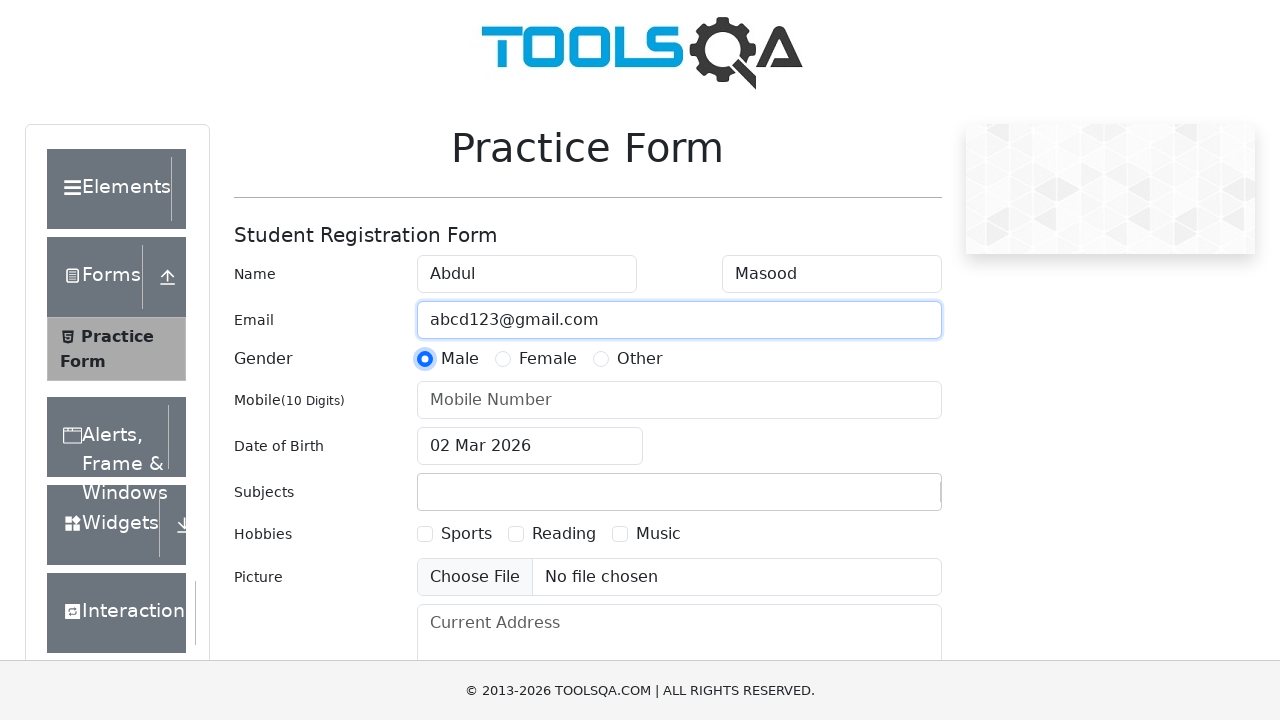

Filled phone number field with '1234567898' on #userNumber
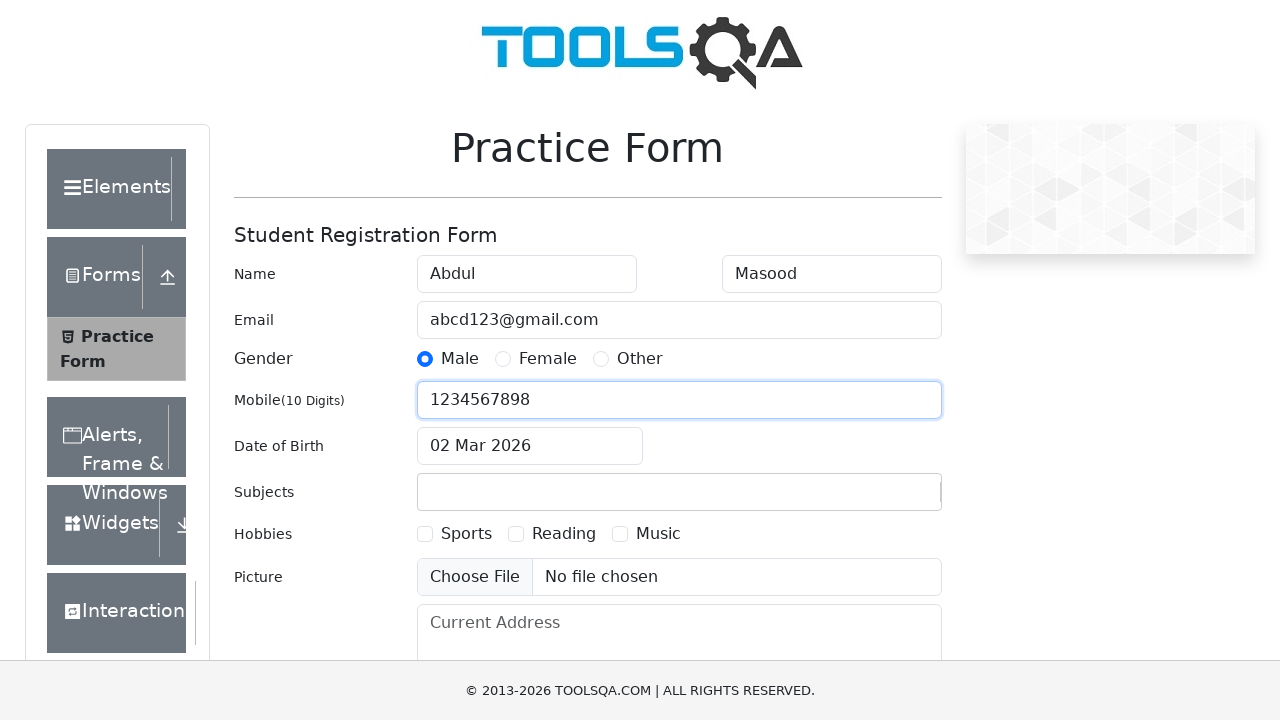

Typed 'English' in subjects input field on #subjectsInput
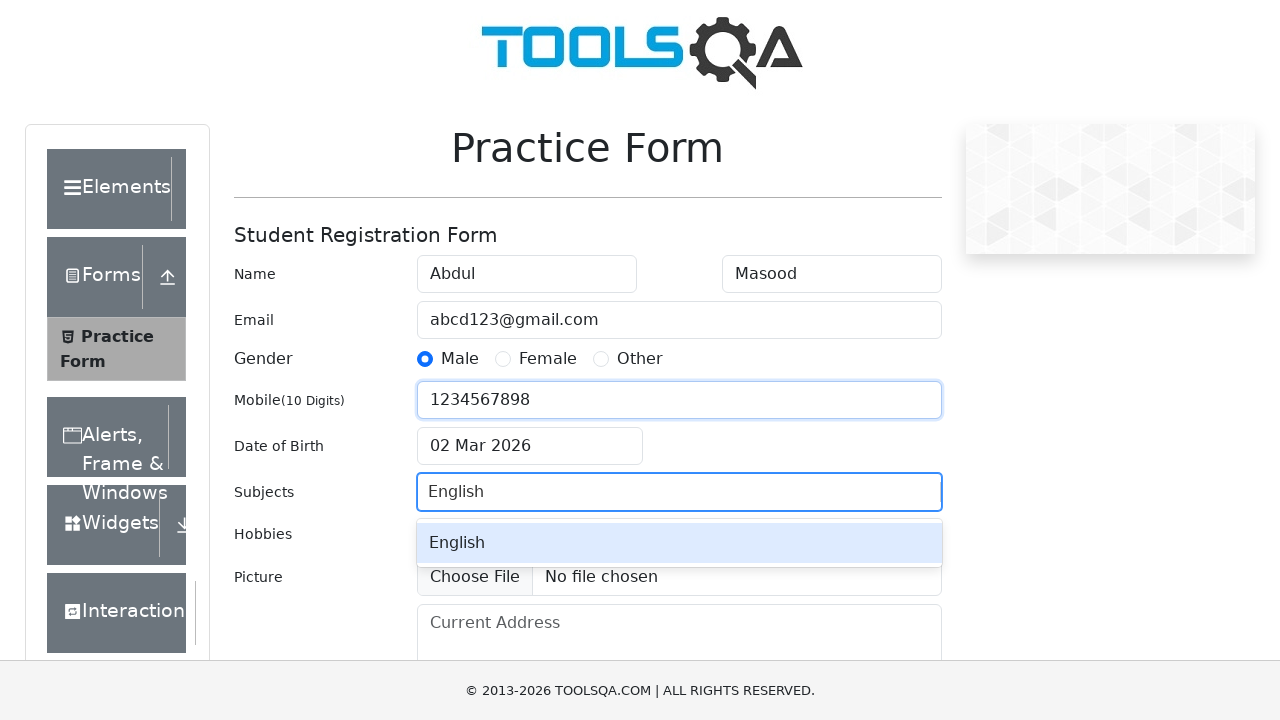

Pressed ArrowDown to navigate subject dropdown
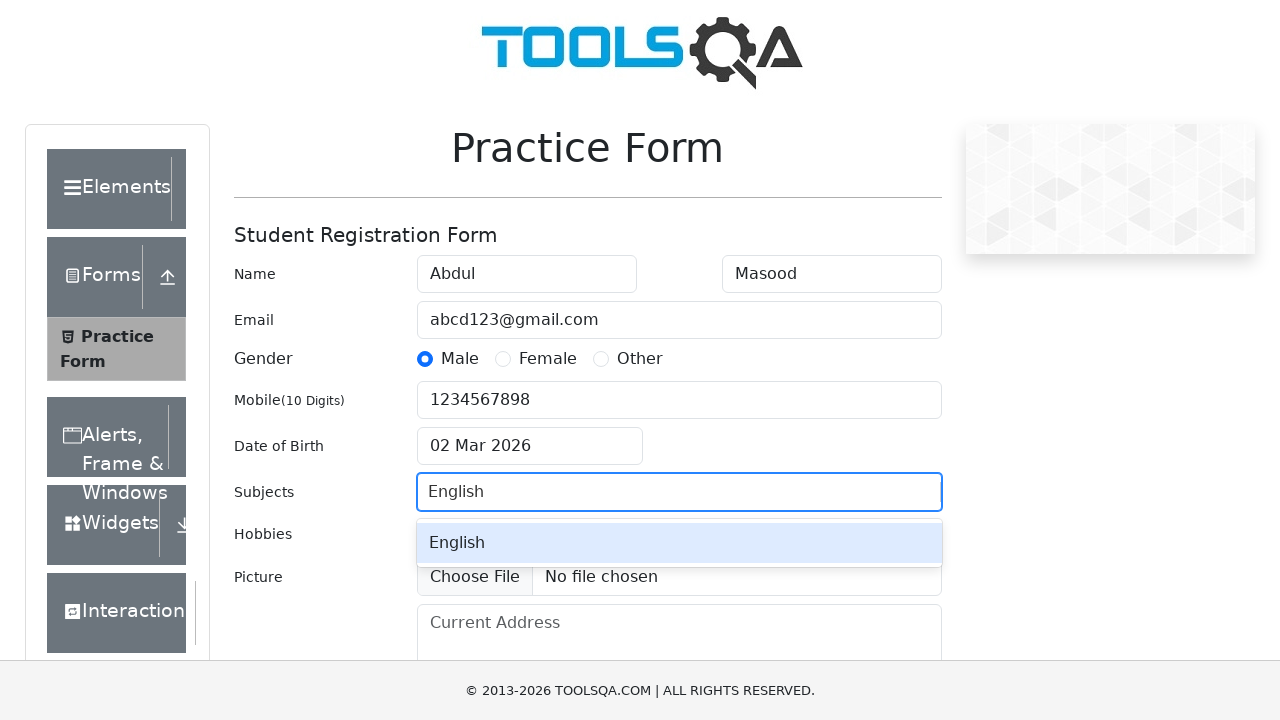

Pressed Enter to select 'English' subject
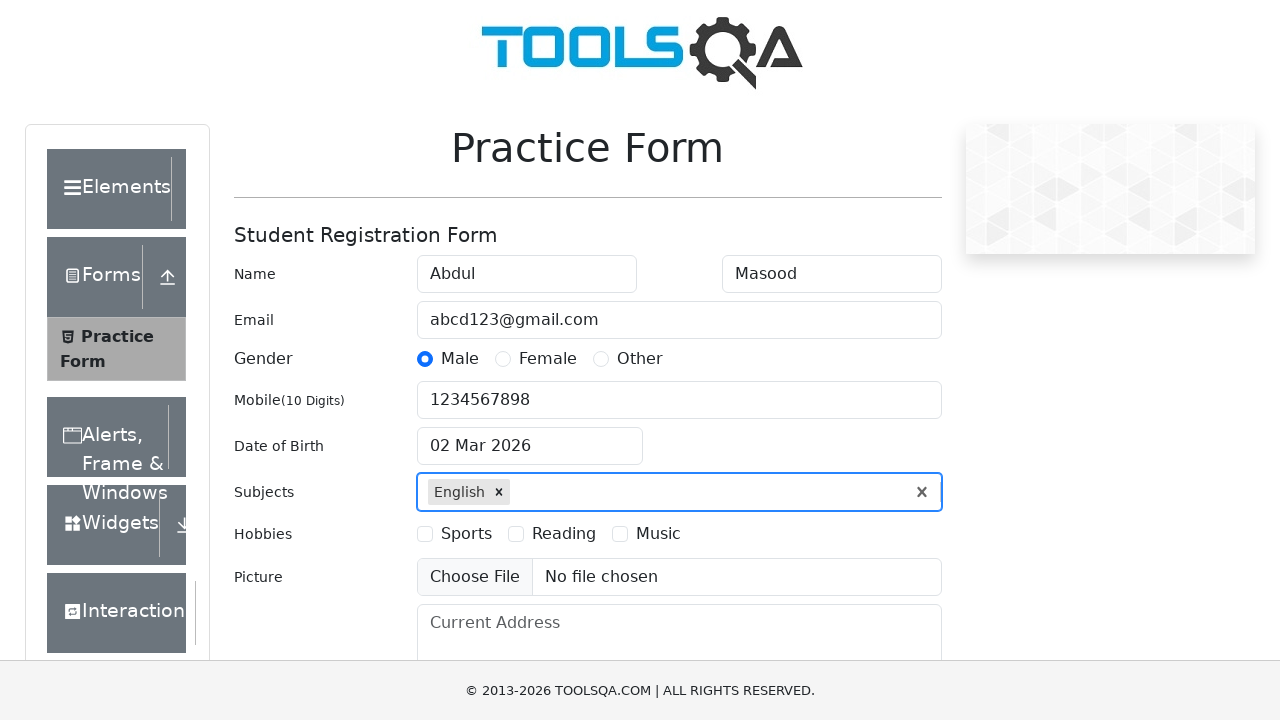

Selected Sports hobby checkbox at (466, 534) on label[for='hobbies-checkbox-1']
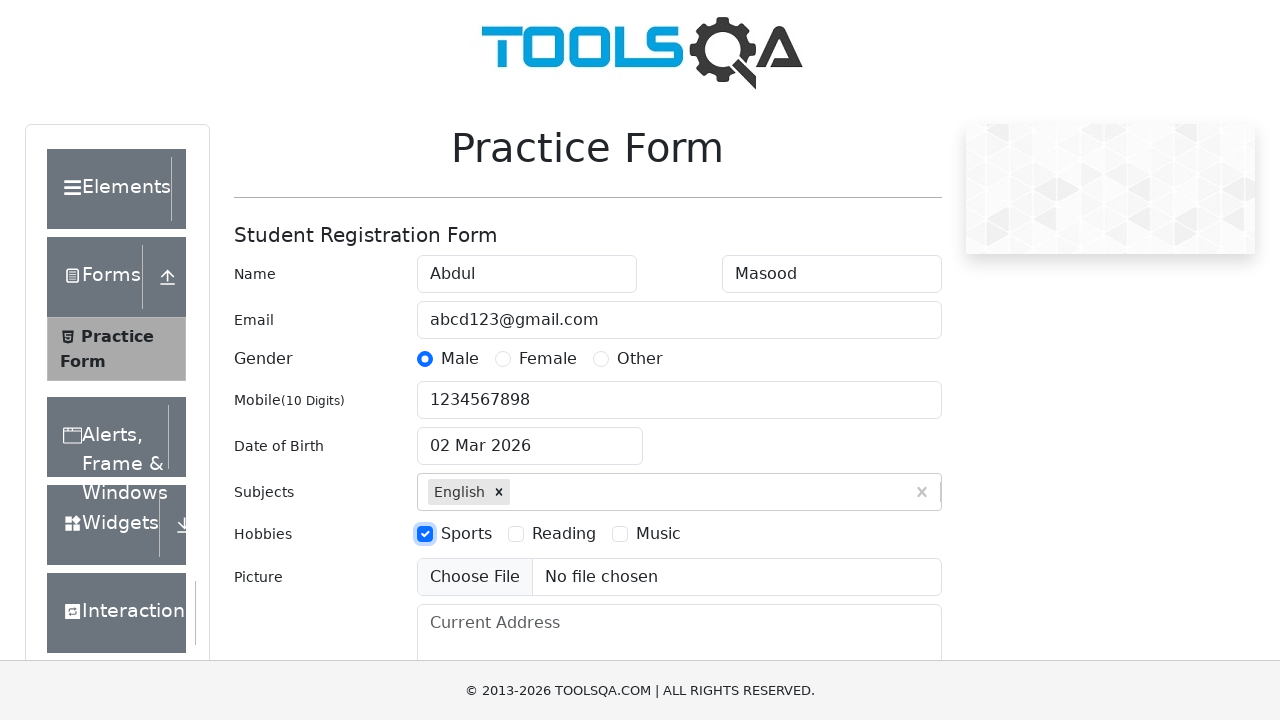

Selected Music hobby checkbox at (658, 534) on label[for='hobbies-checkbox-3']
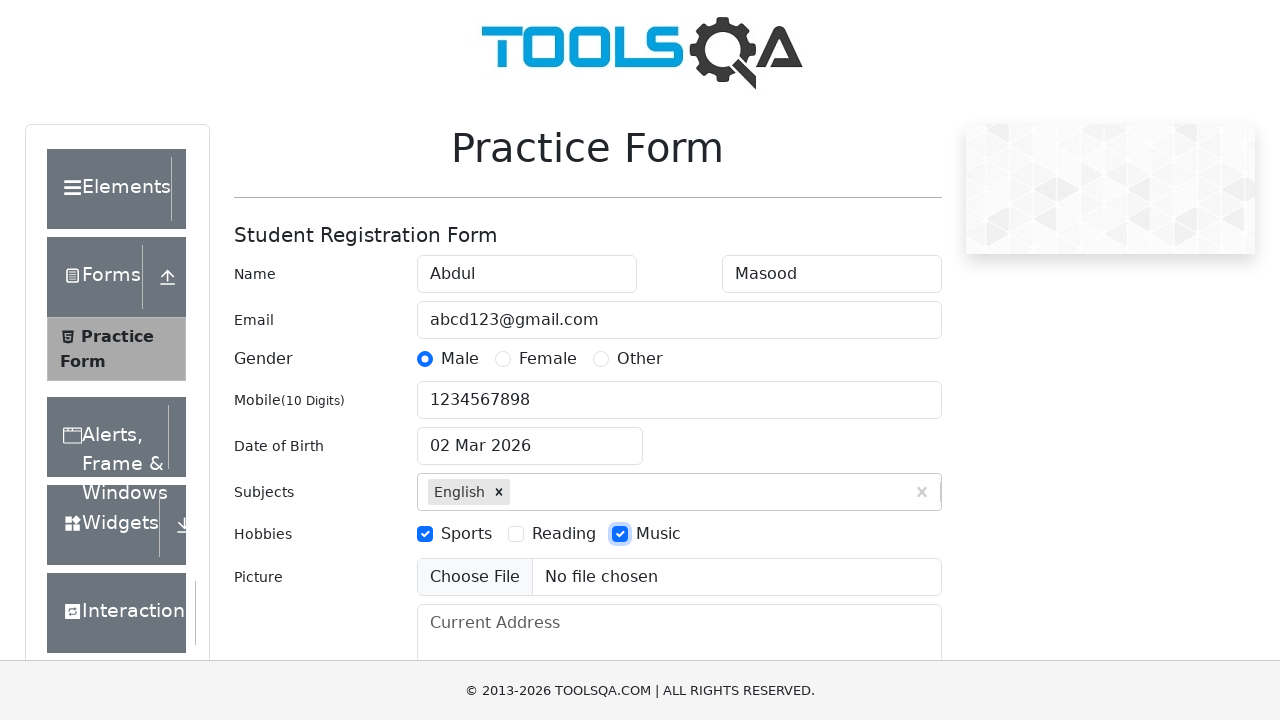

Filled current address field with '123, andheri gali, ujala gaon' on #currentAddress
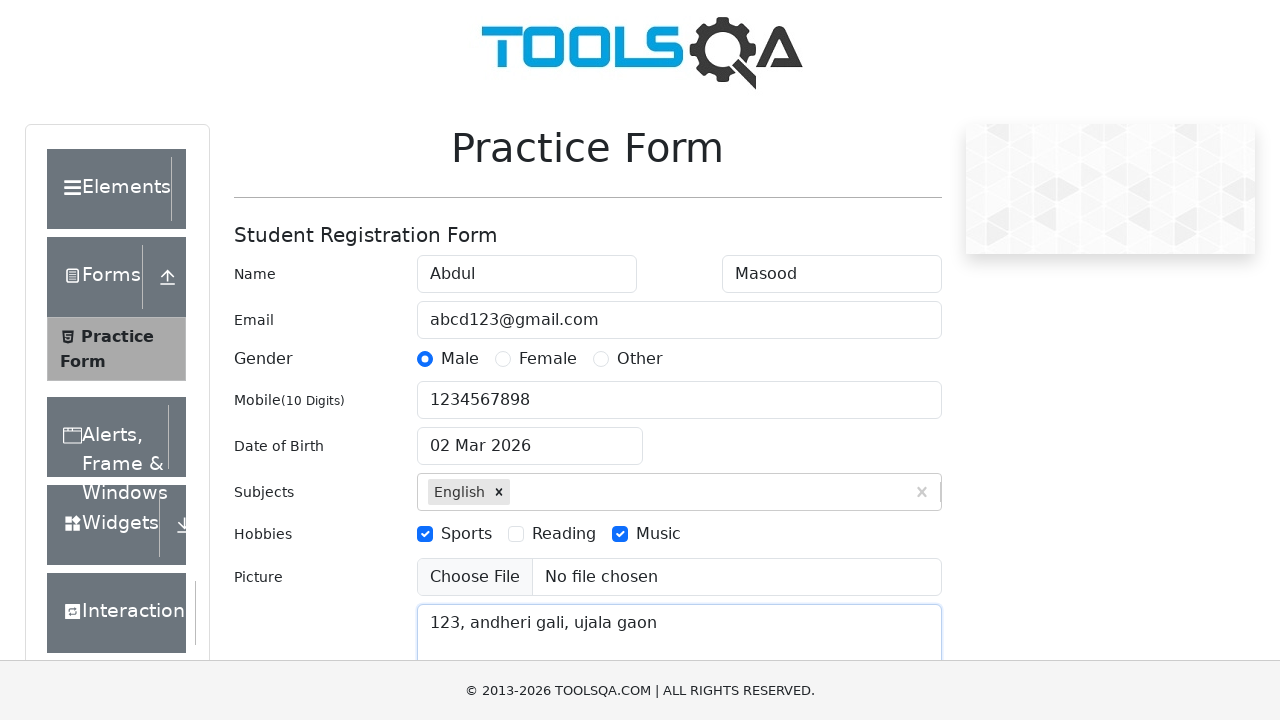

Clicked state dropdown to open it at (527, 437) on #state
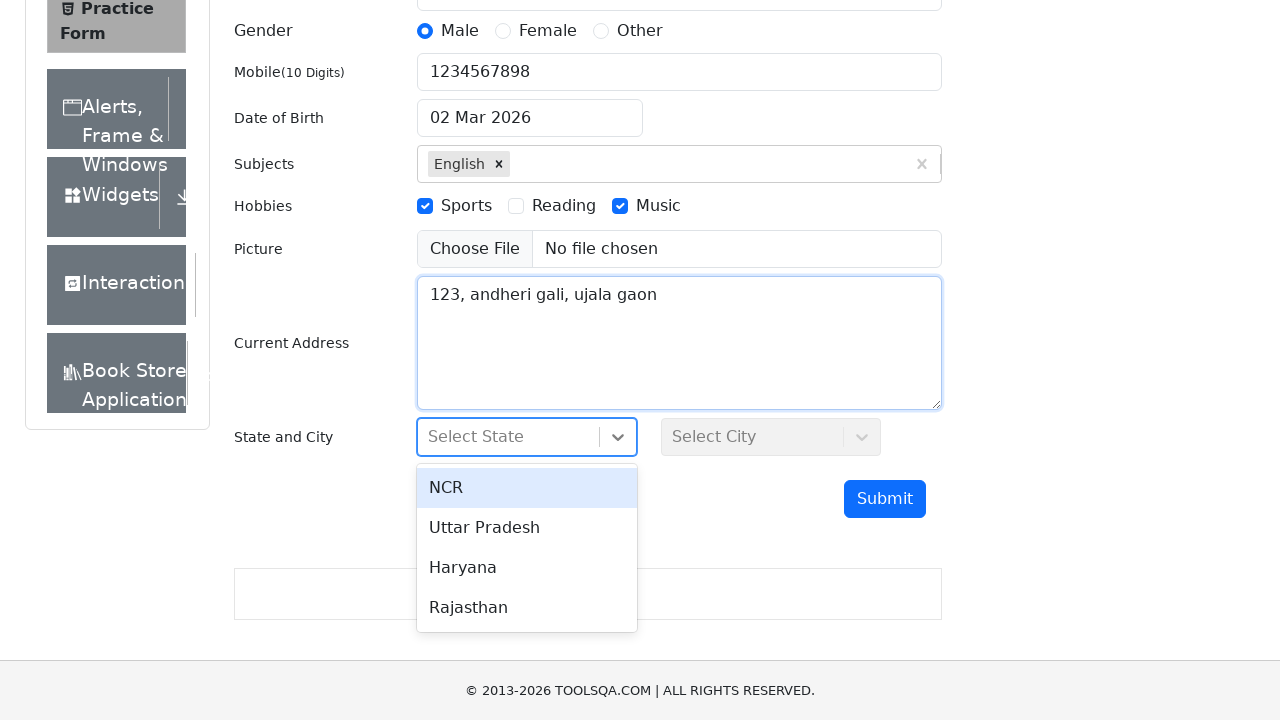

Typed 'Haryana' in state search field on #react-select-3-input
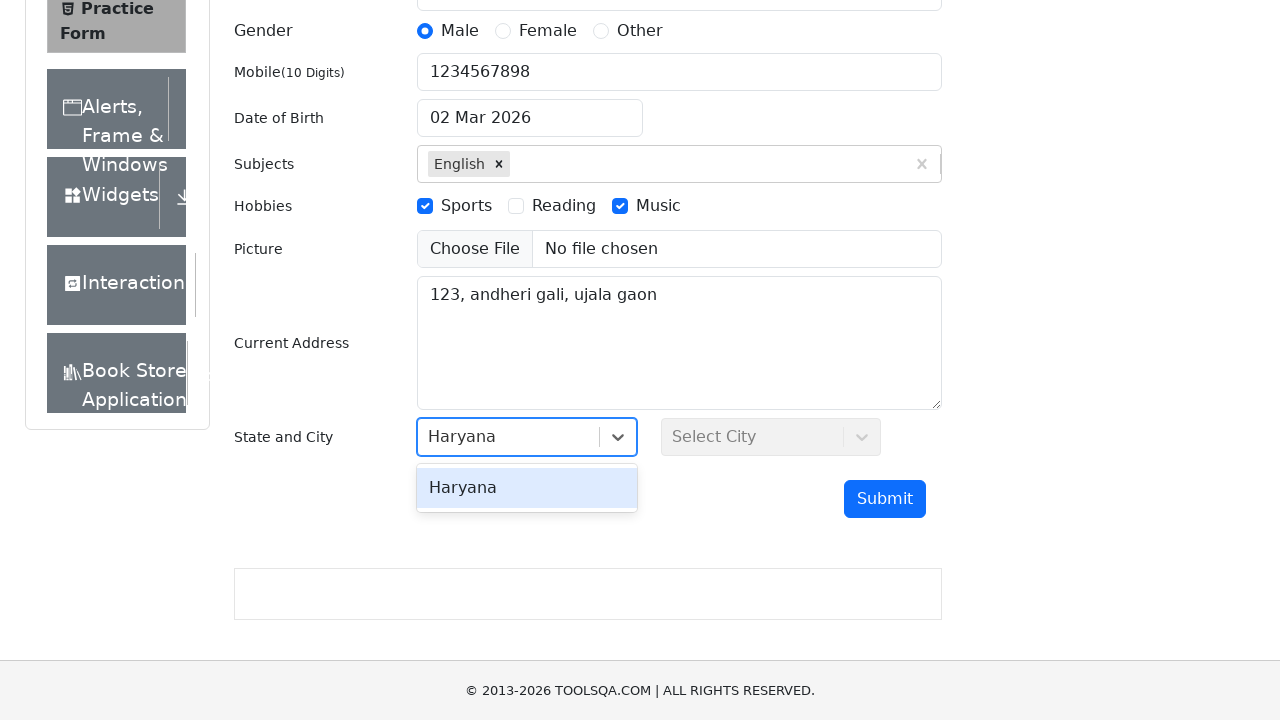

Pressed ArrowDown to navigate state dropdown
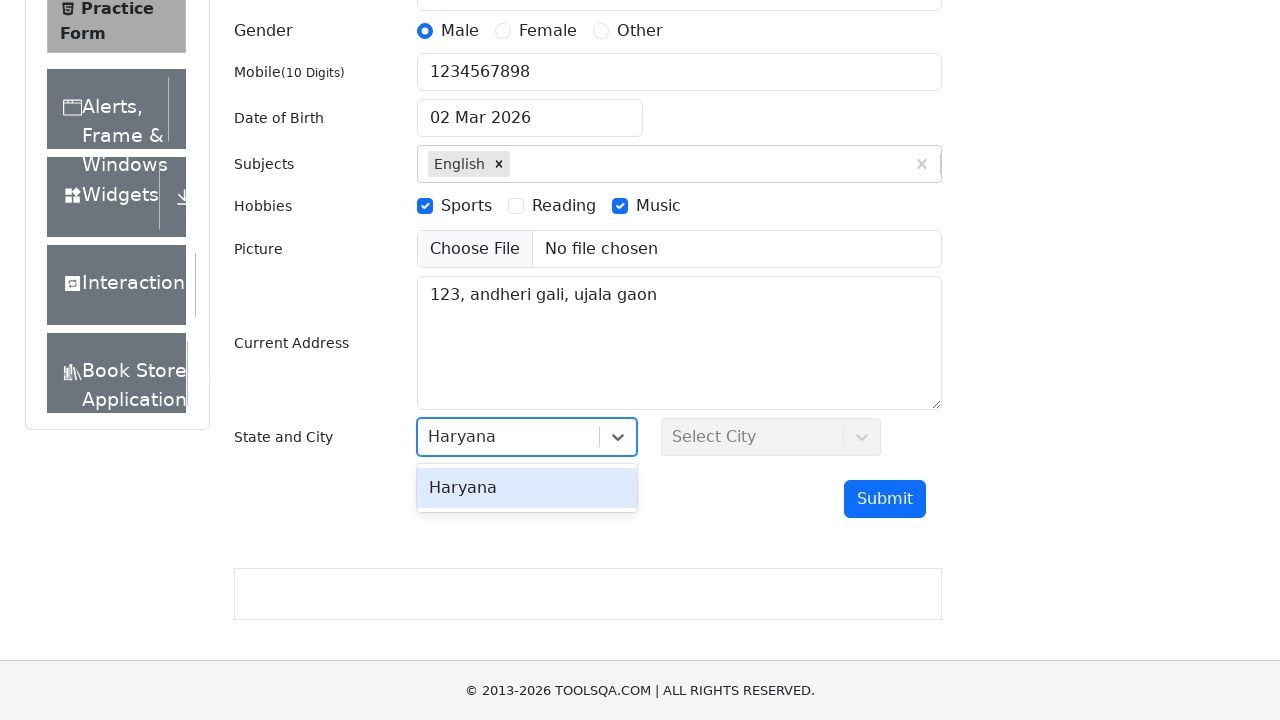

Pressed Enter to select 'Haryana' state
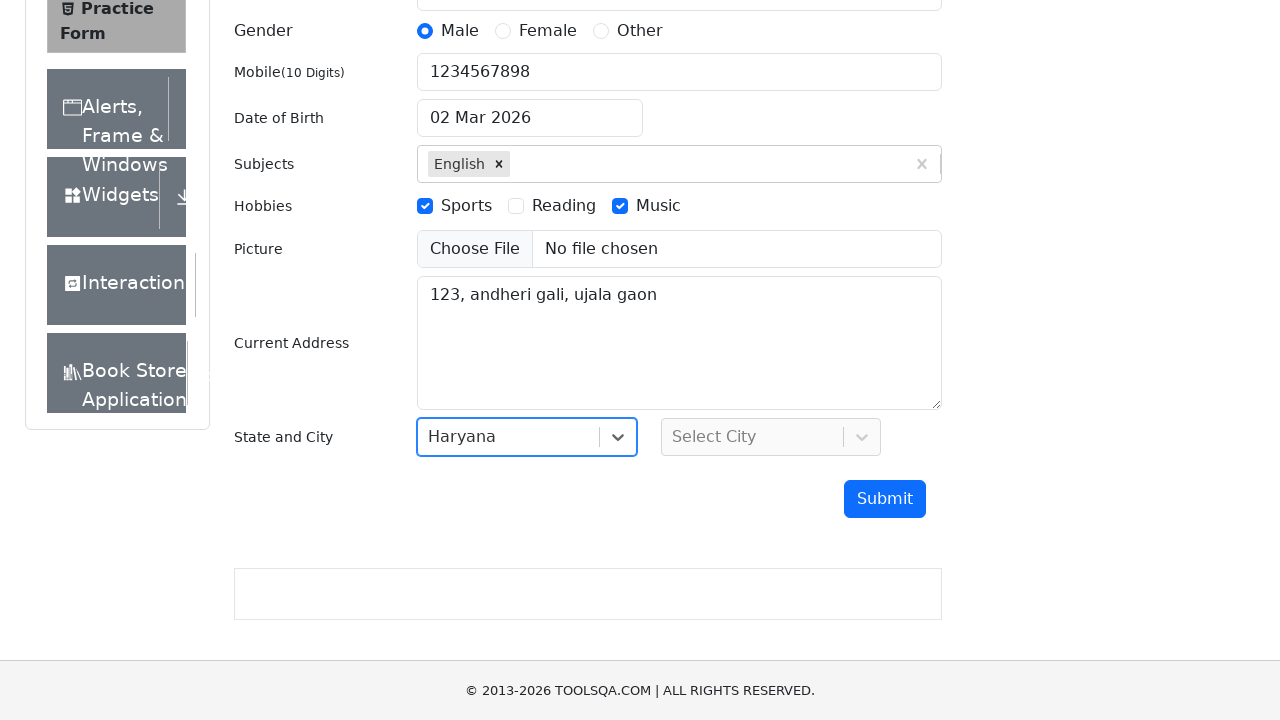

Clicked city dropdown to open it at (771, 437) on #city
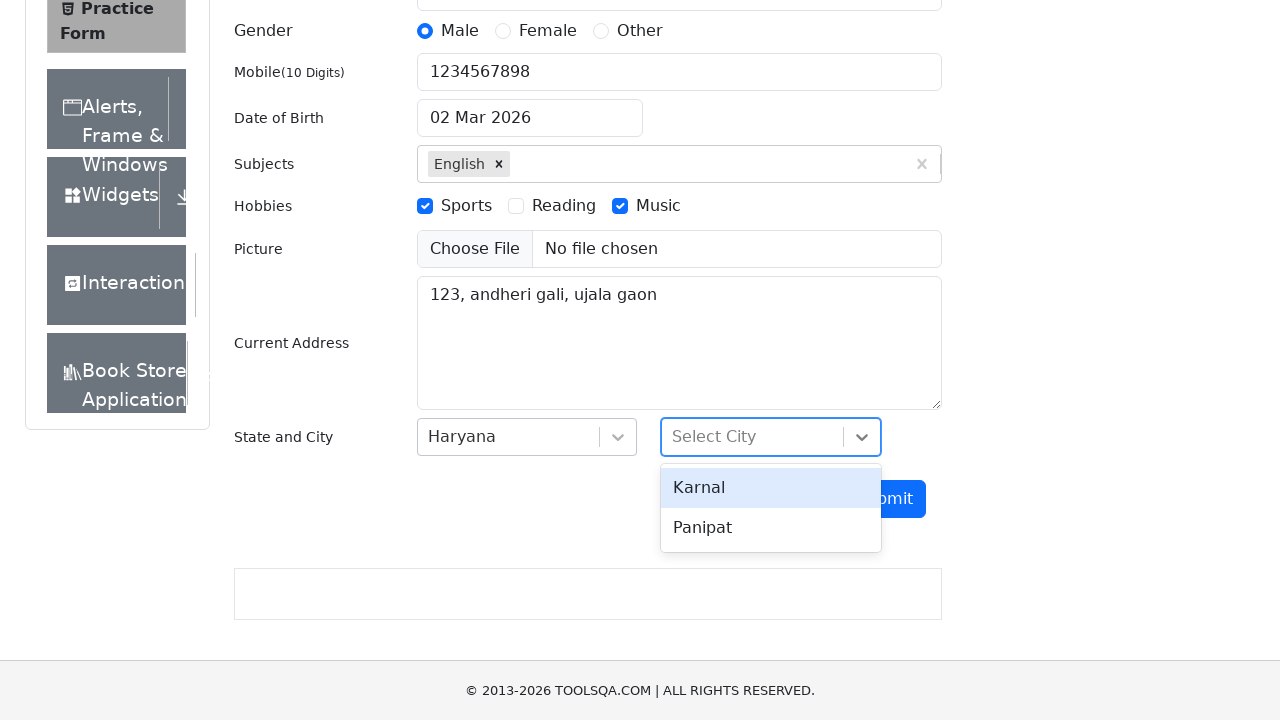

Typed 'Karnal' in city search field on #react-select-4-input
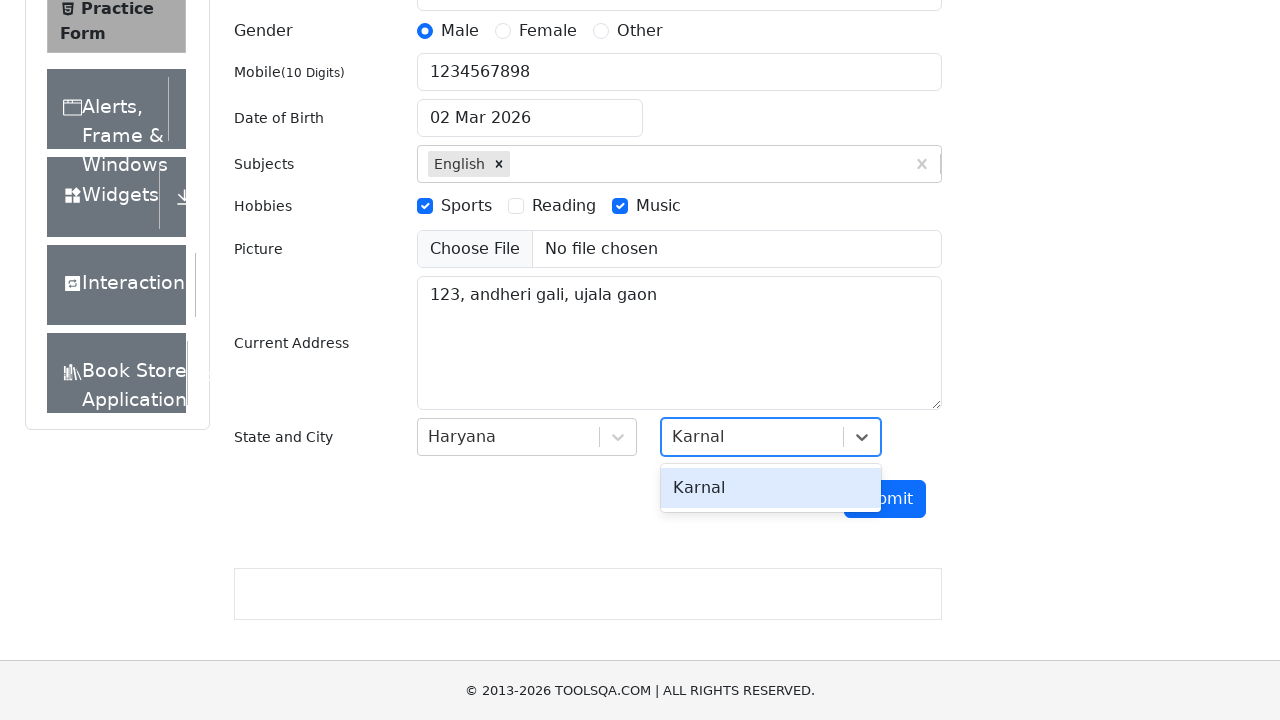

Pressed ArrowDown to navigate city dropdown
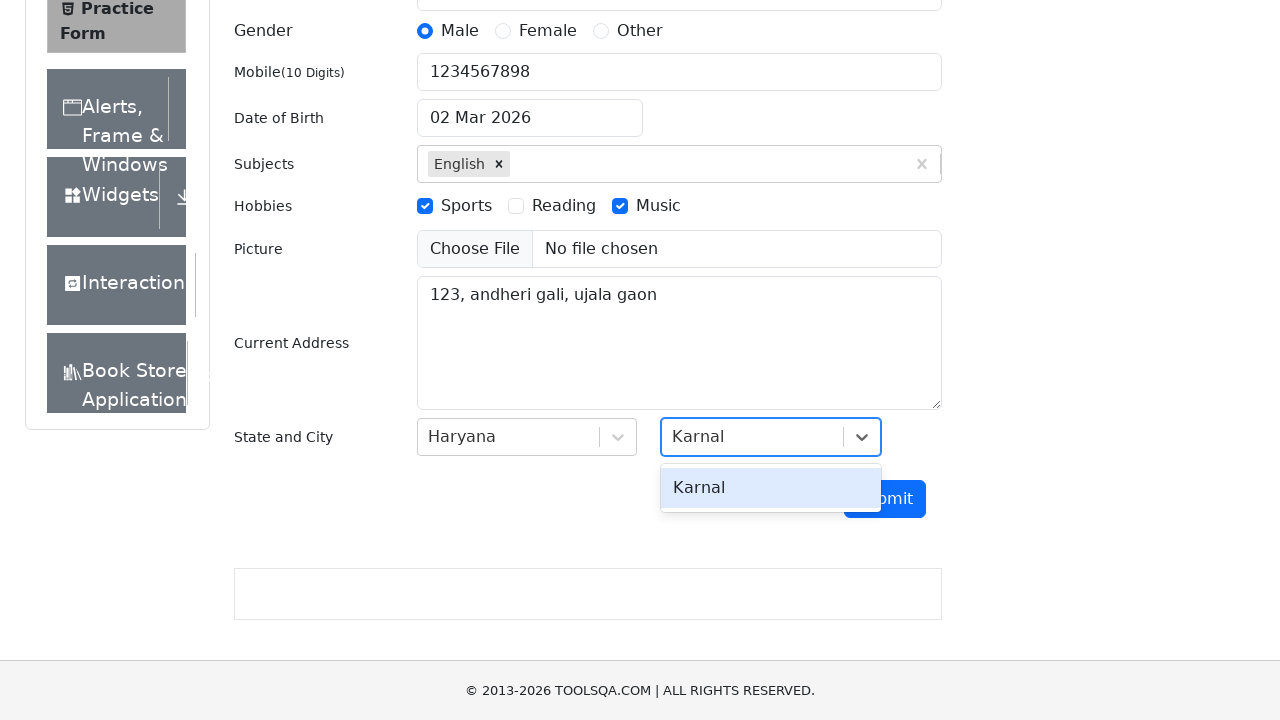

Pressed Enter to select 'Karnal' city
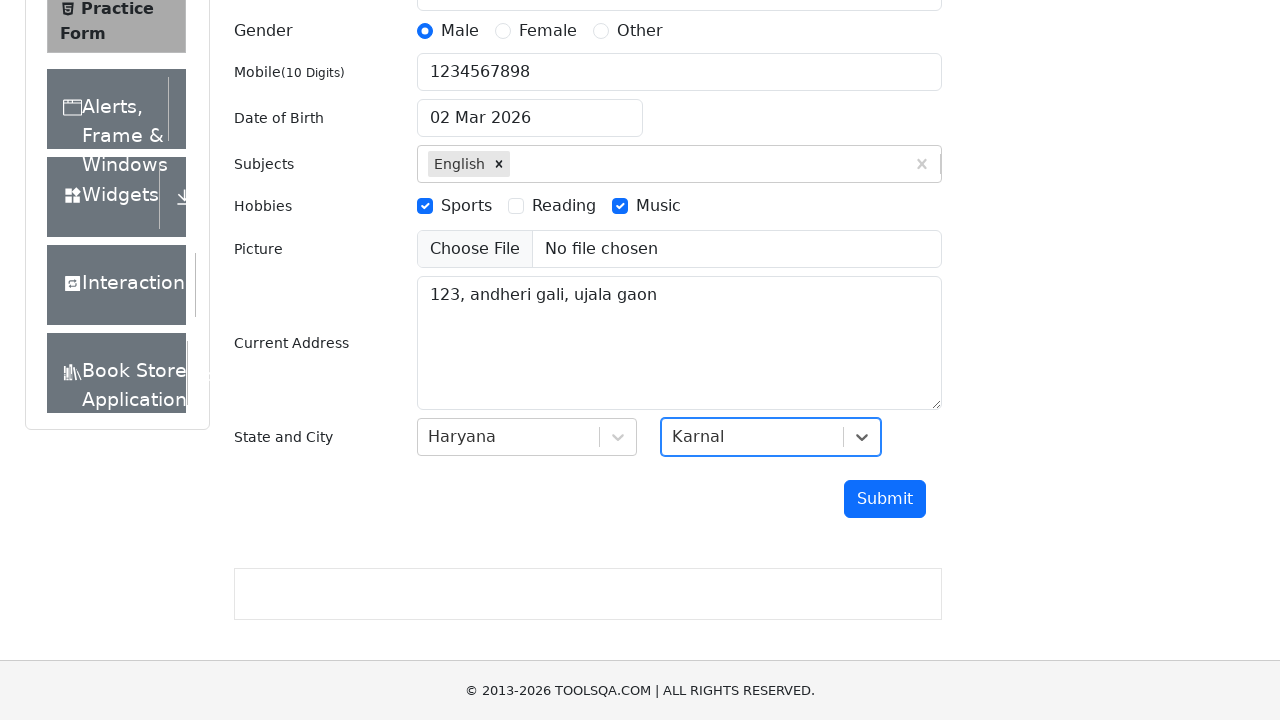

Clicked submit button to submit the registration form at (885, 499) on #submit
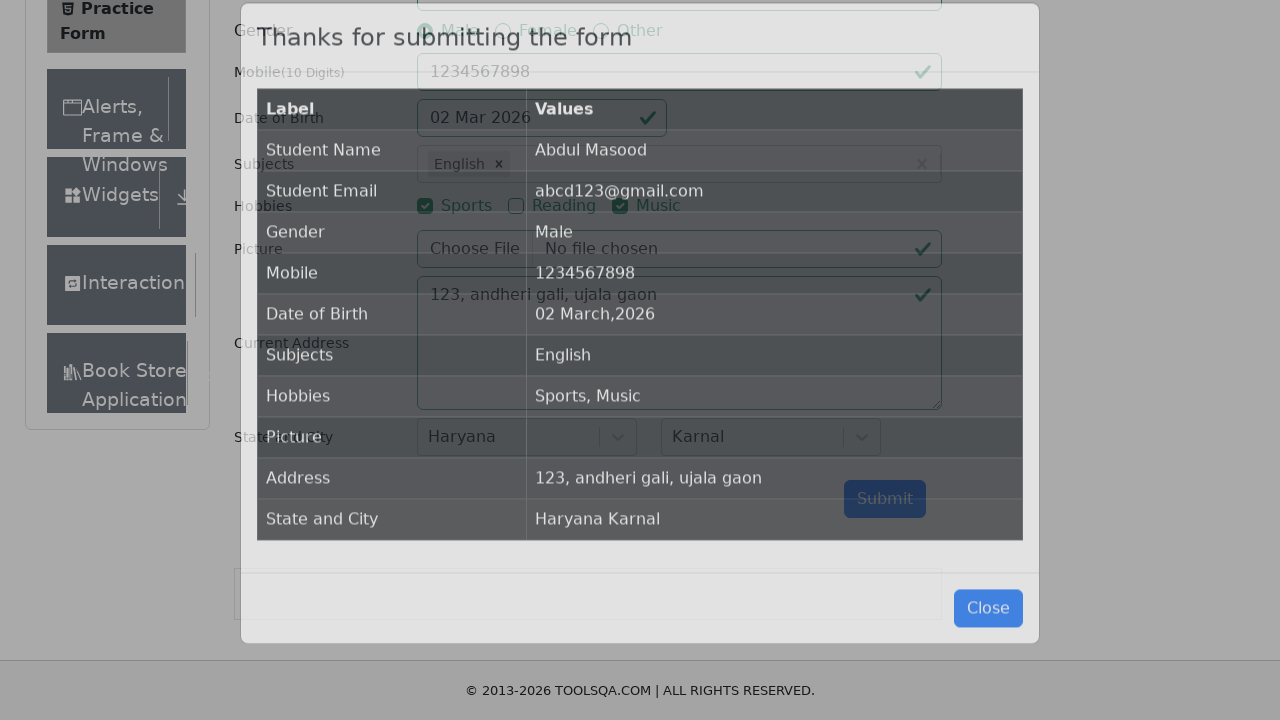

Waited 2 seconds for form submission confirmation
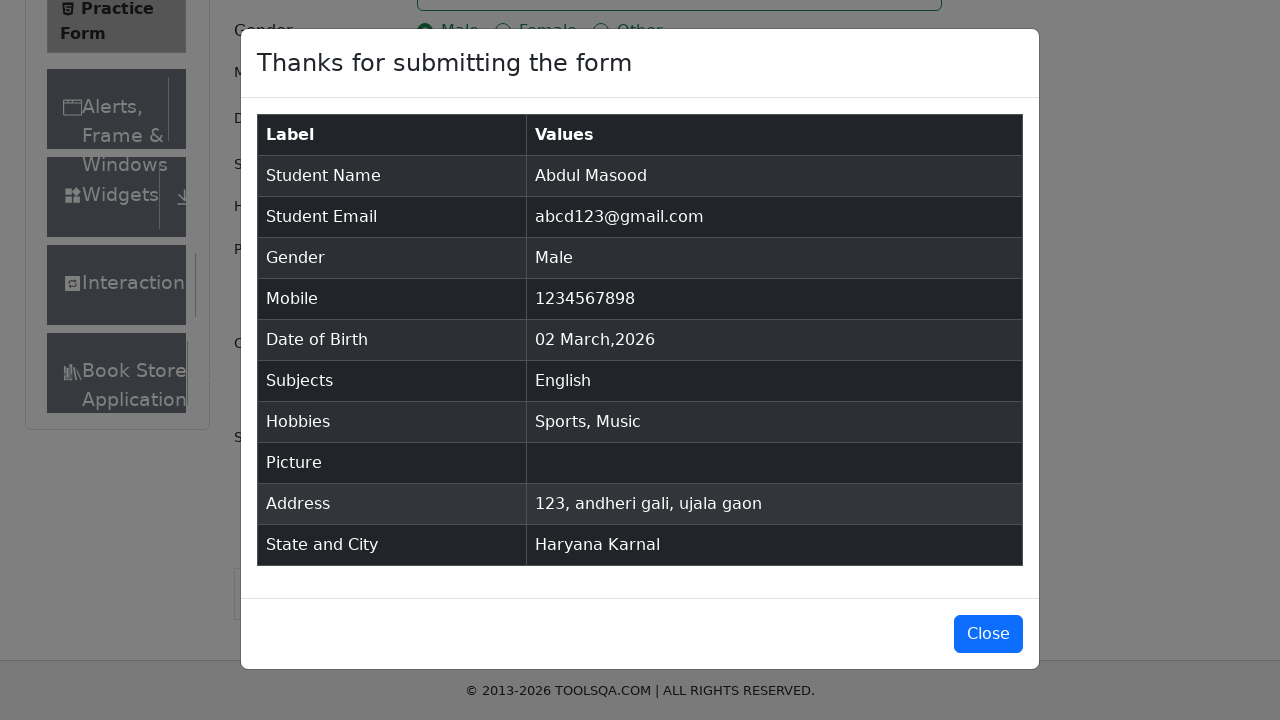

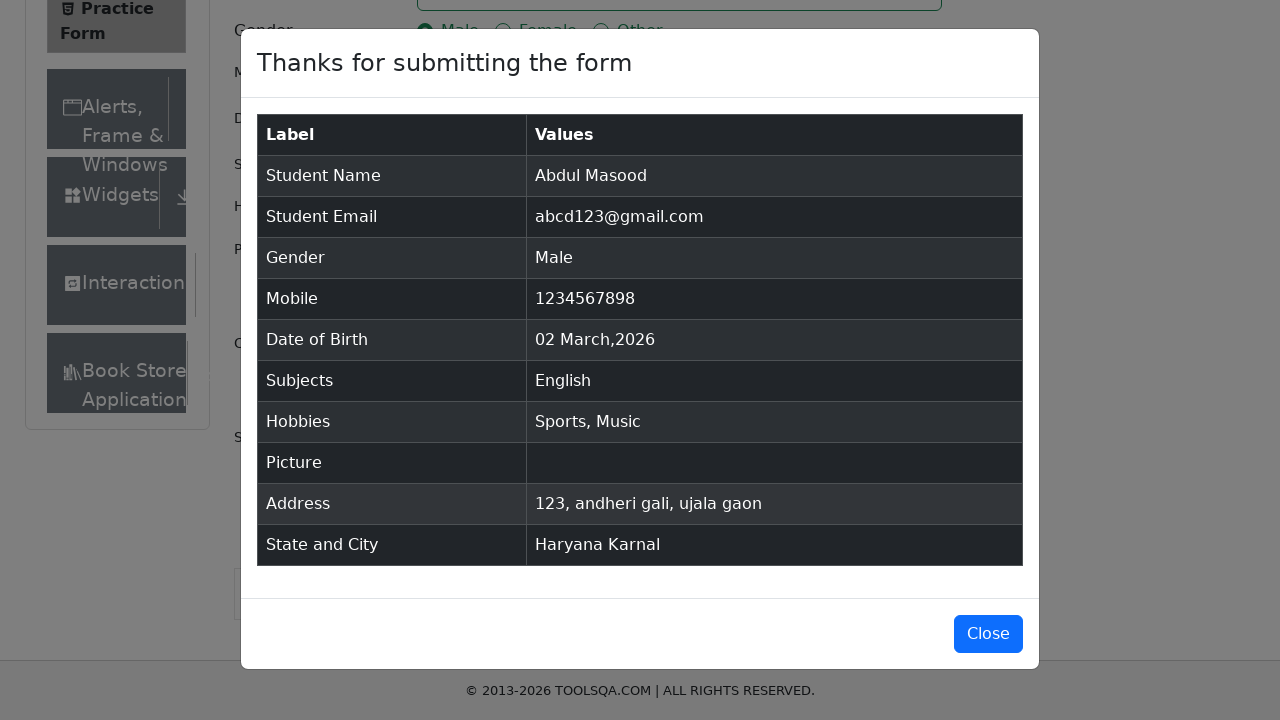